Tests dropdown selection functionality by selecting options using visible text, value attribute, and index methods on a practice automation page

Starting URL: https://rahulshettyacademy.com/AutomationPractice/

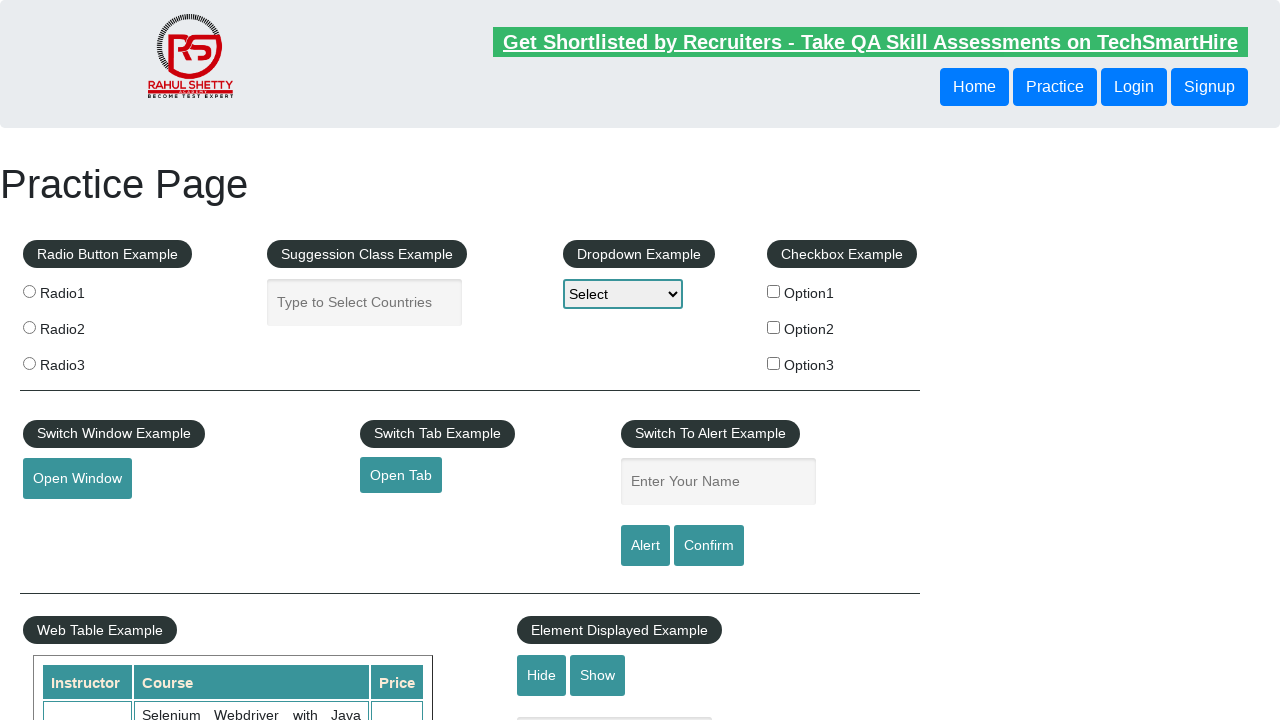

Selected dropdown option by visible text 'Option1' on select#dropdown-class-example
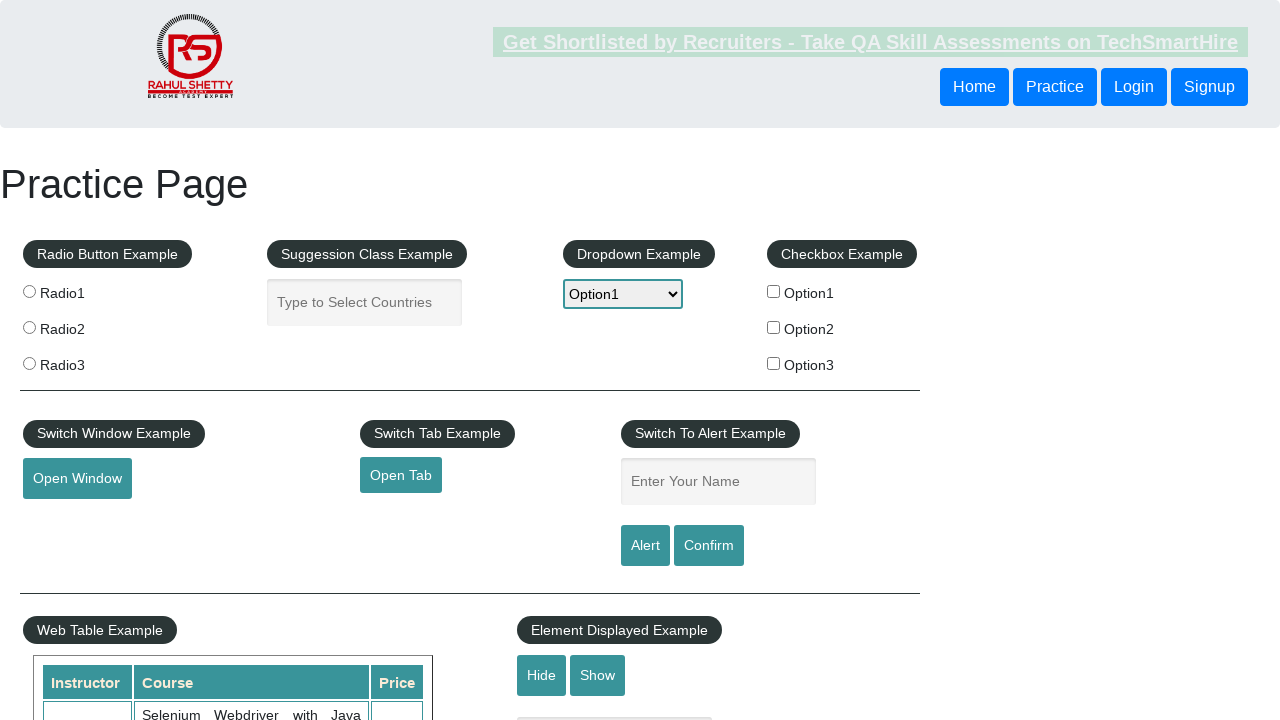

Selected dropdown option by value 'option2' on select#dropdown-class-example
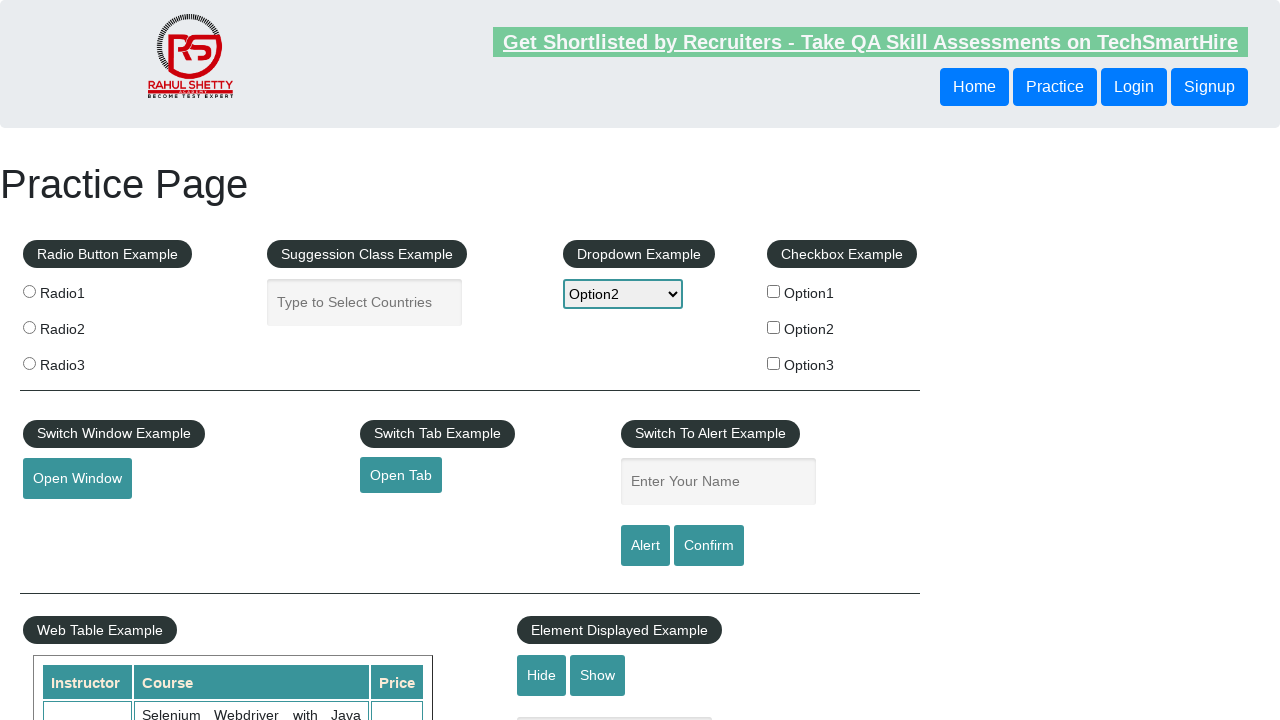

Selected dropdown option by index 3 (4th option) on select#dropdown-class-example
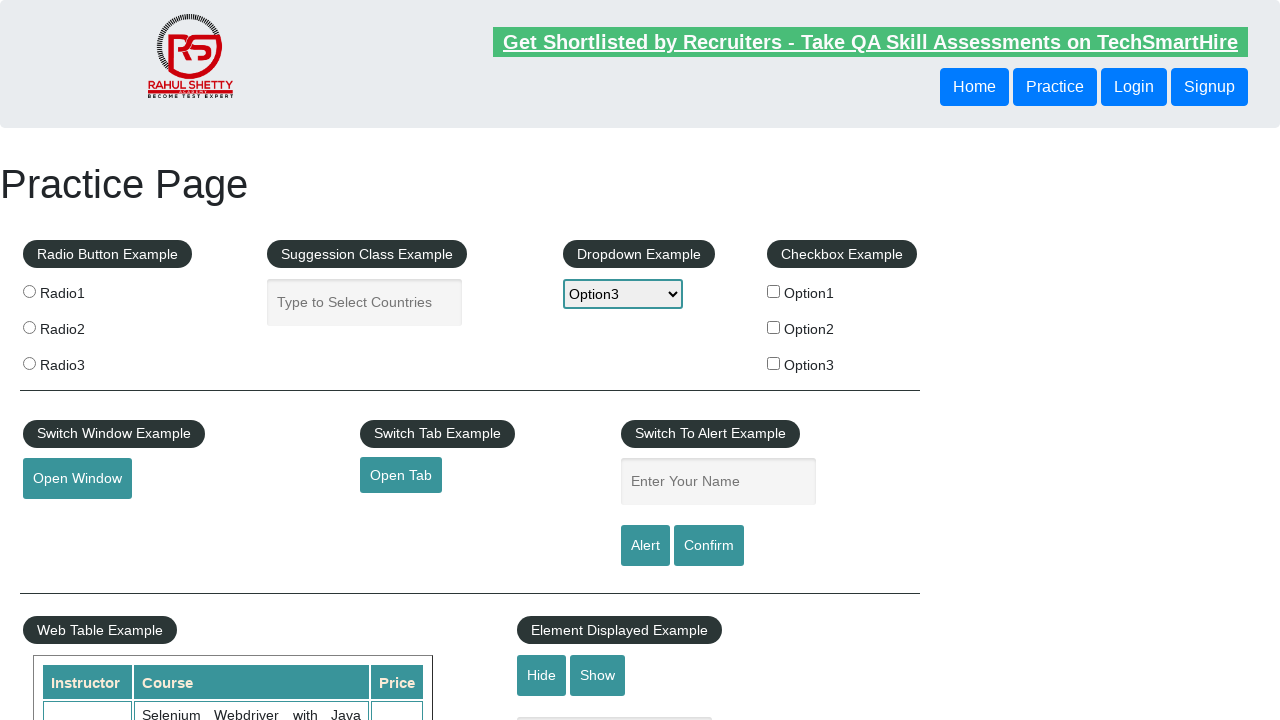

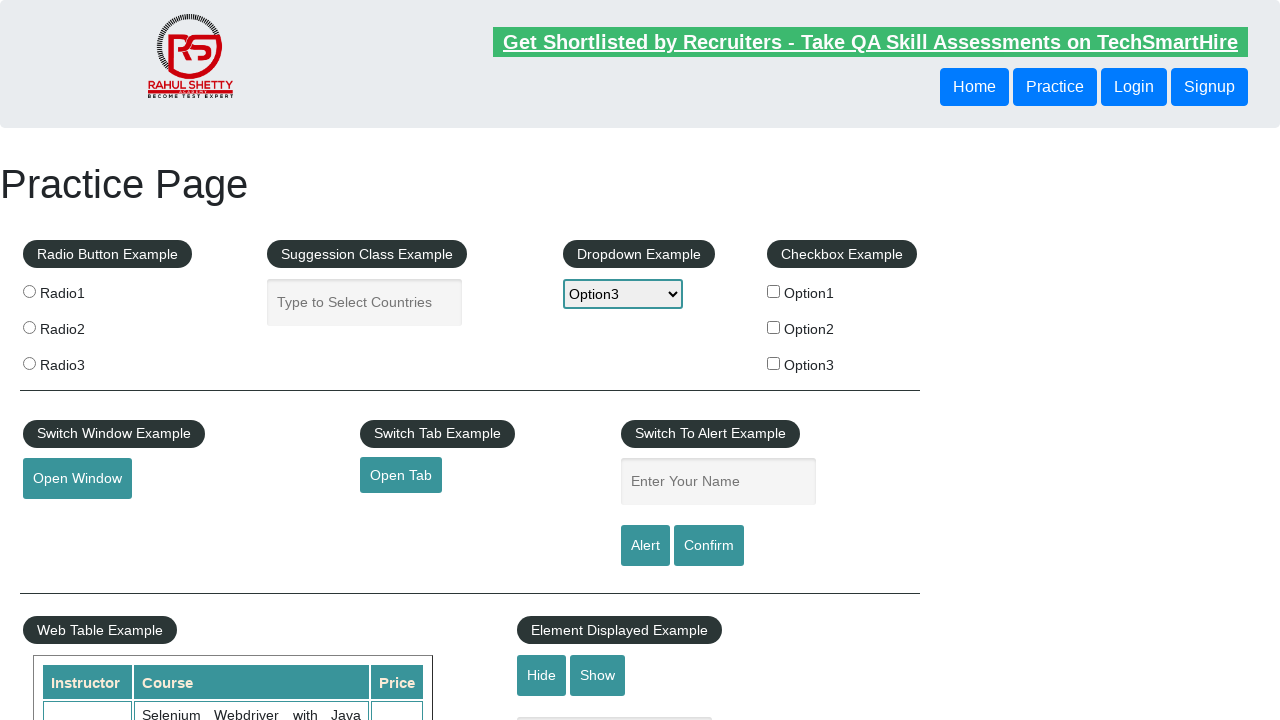